Tests the Dynamic Controls page by clicking the Enable button to enable a text input, waiting for it to become interactive, and then entering text into it.

Starting URL: https://the-internet.herokuapp.com/

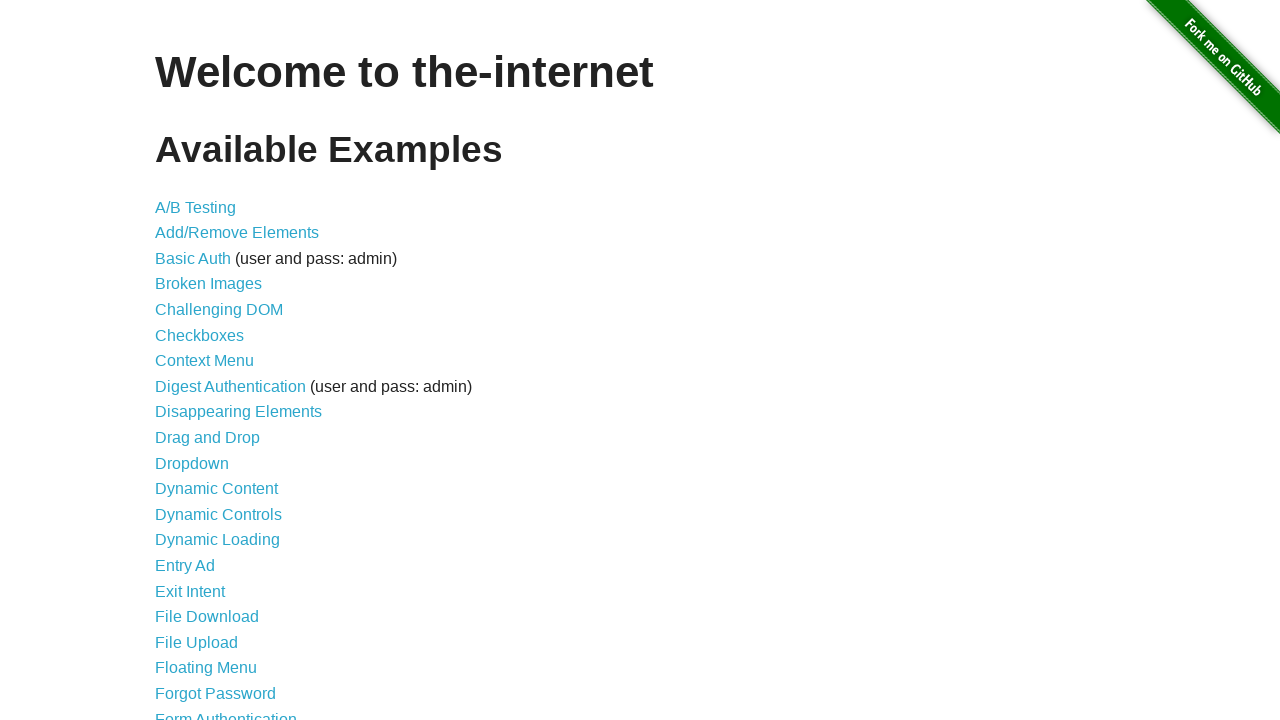

Clicked on 'Dynamic Controls' link at (218, 514) on text=Dynamic Controls
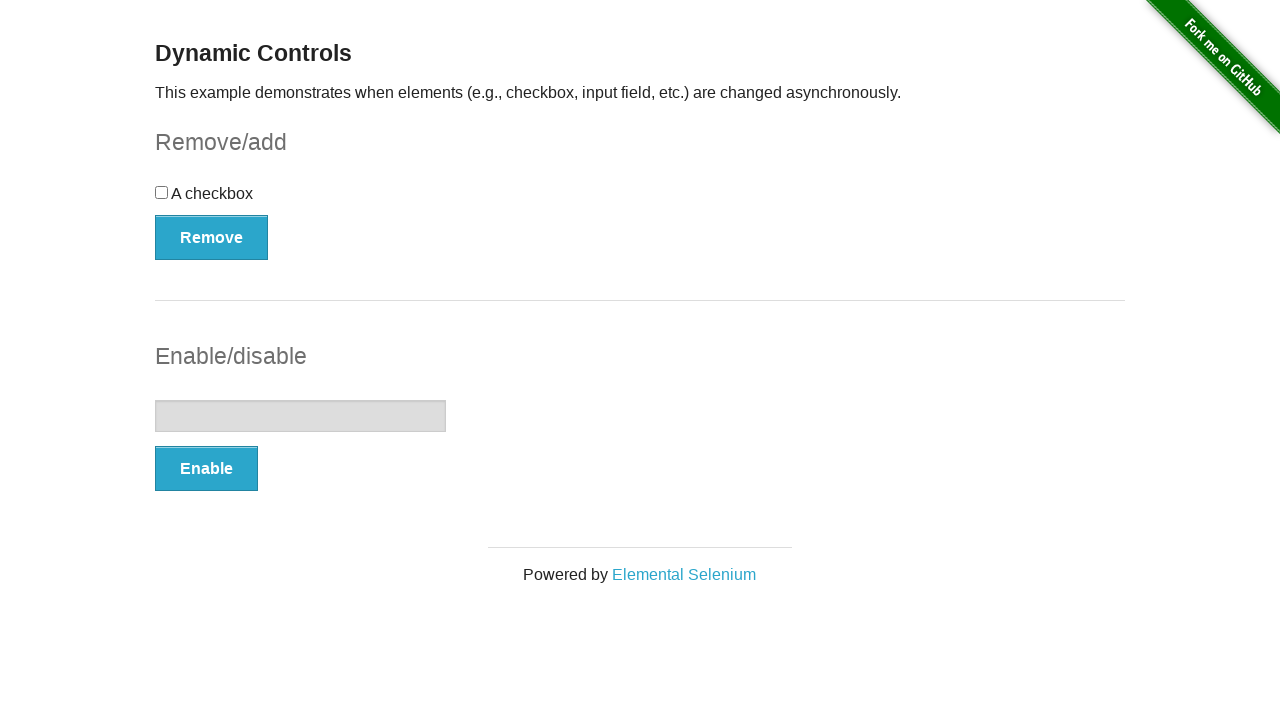

Clicked the 'Enable' button at (206, 469) on xpath=//button[text()='Enable']
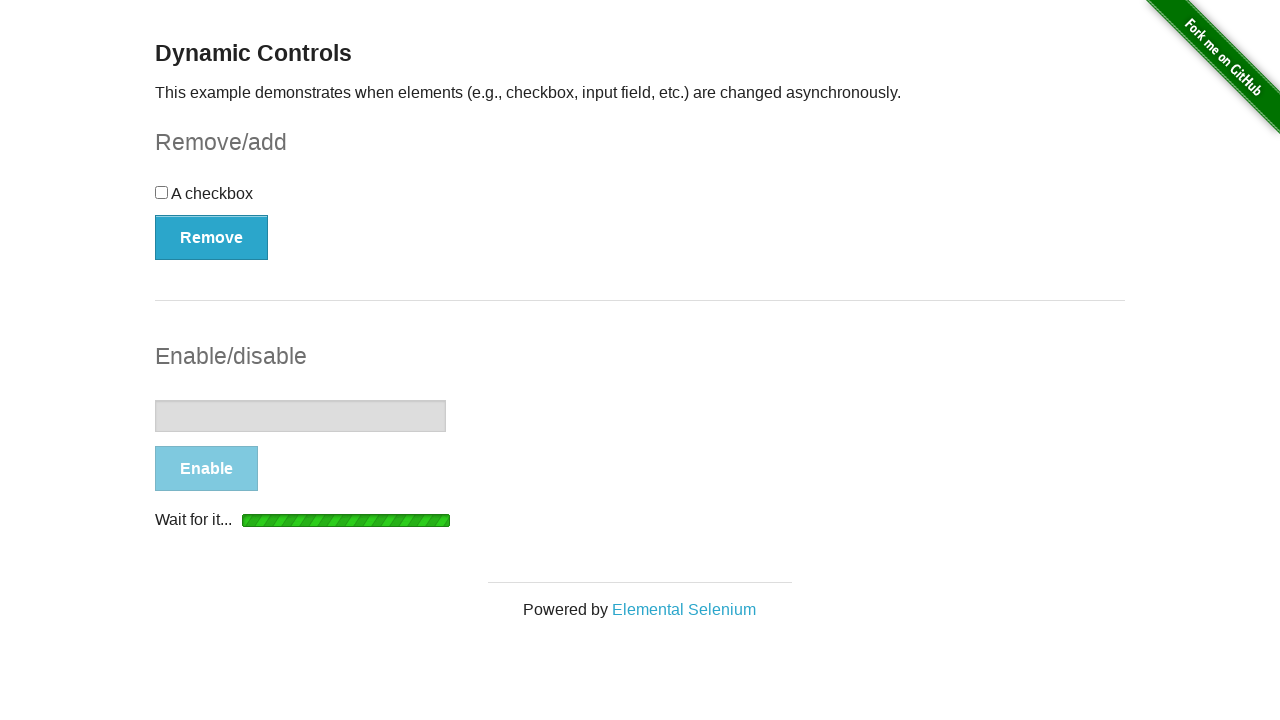

Text input field became visible and interactive
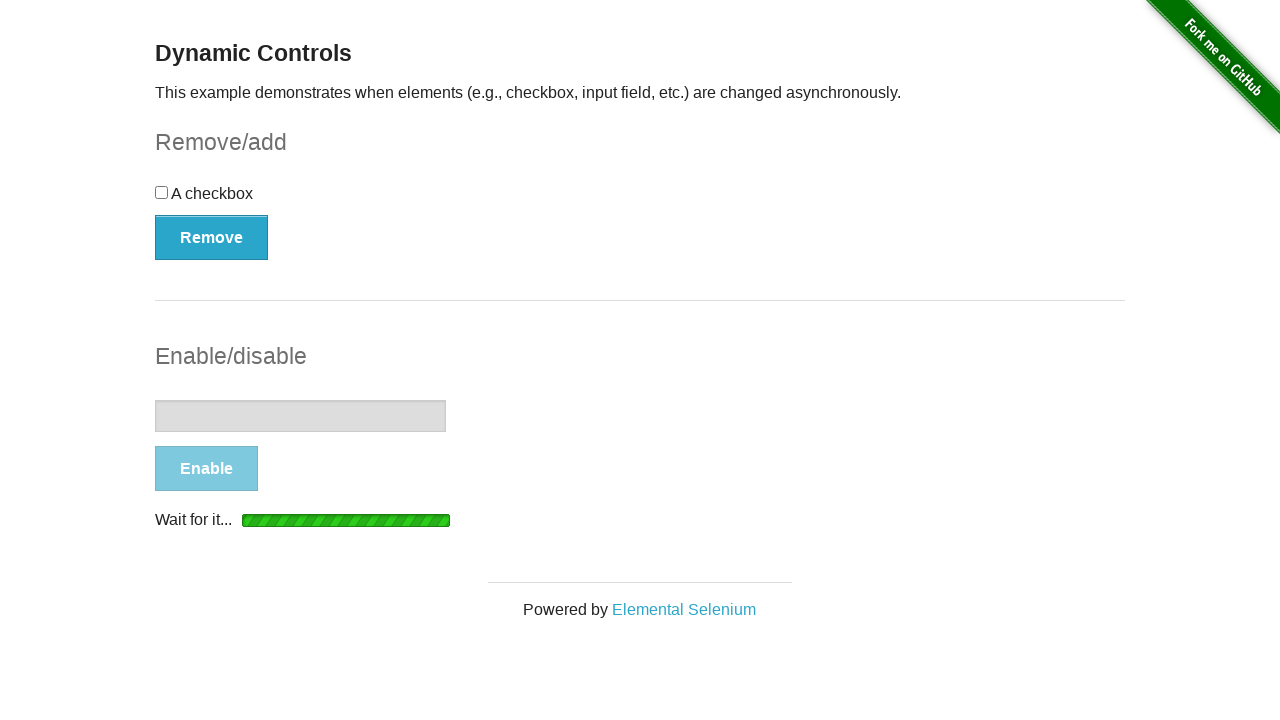

Entered 'Sunday' into the text input field on //input[@type='text']
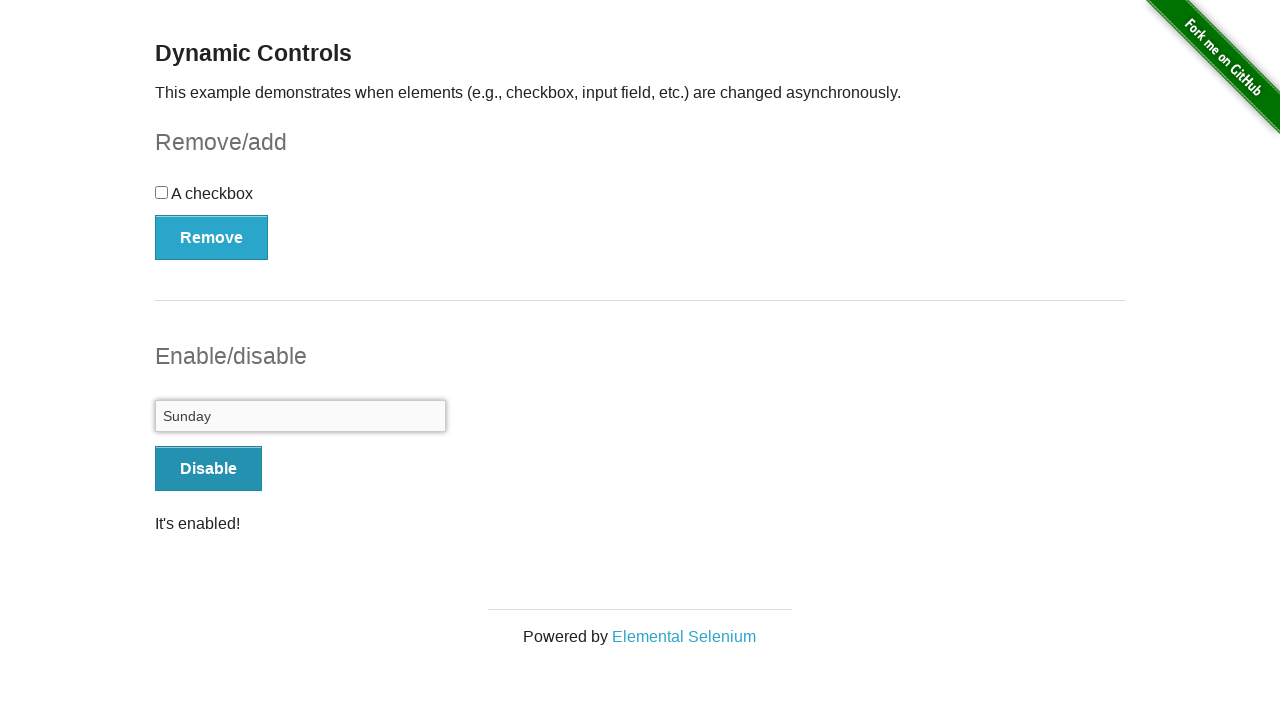

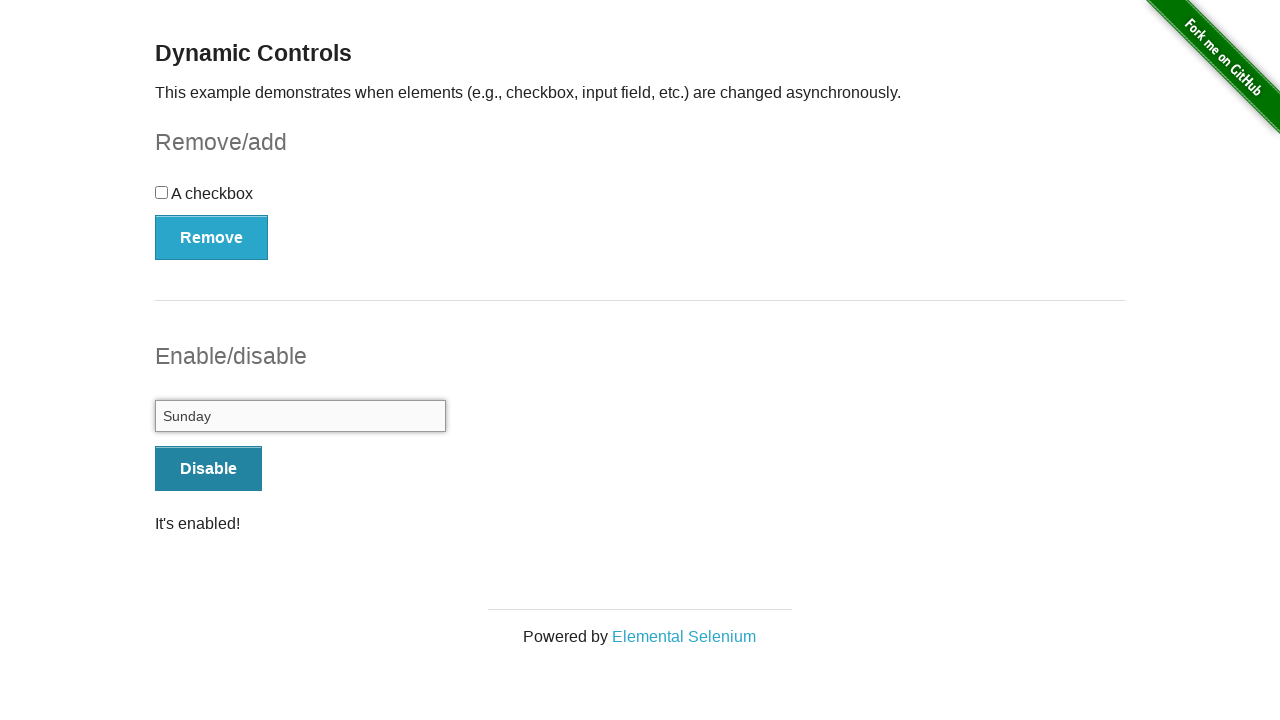